Tests checkbox functionality on an automation practice page by counting checkboxes and clicking on the first option, then verifying it is selected

Starting URL: https://rahulshettyacademy.com/AutomationPractice/

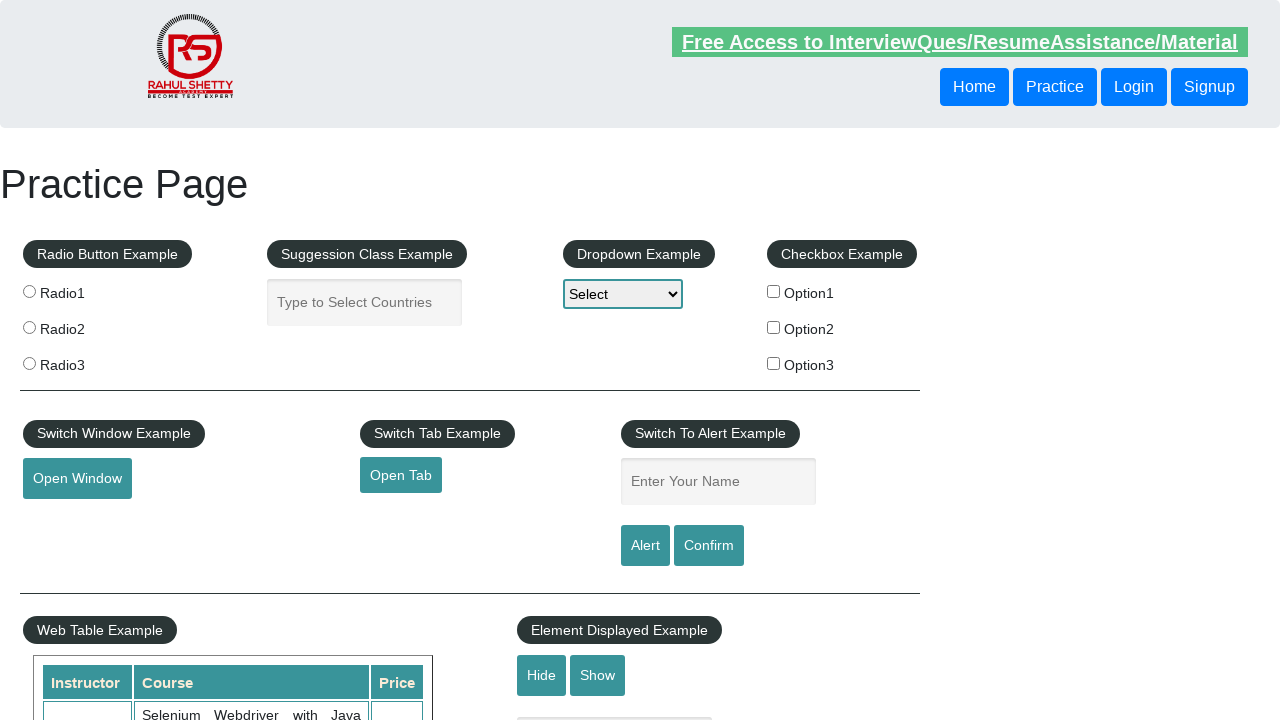

Waited for checkboxes to load on the automation practice page
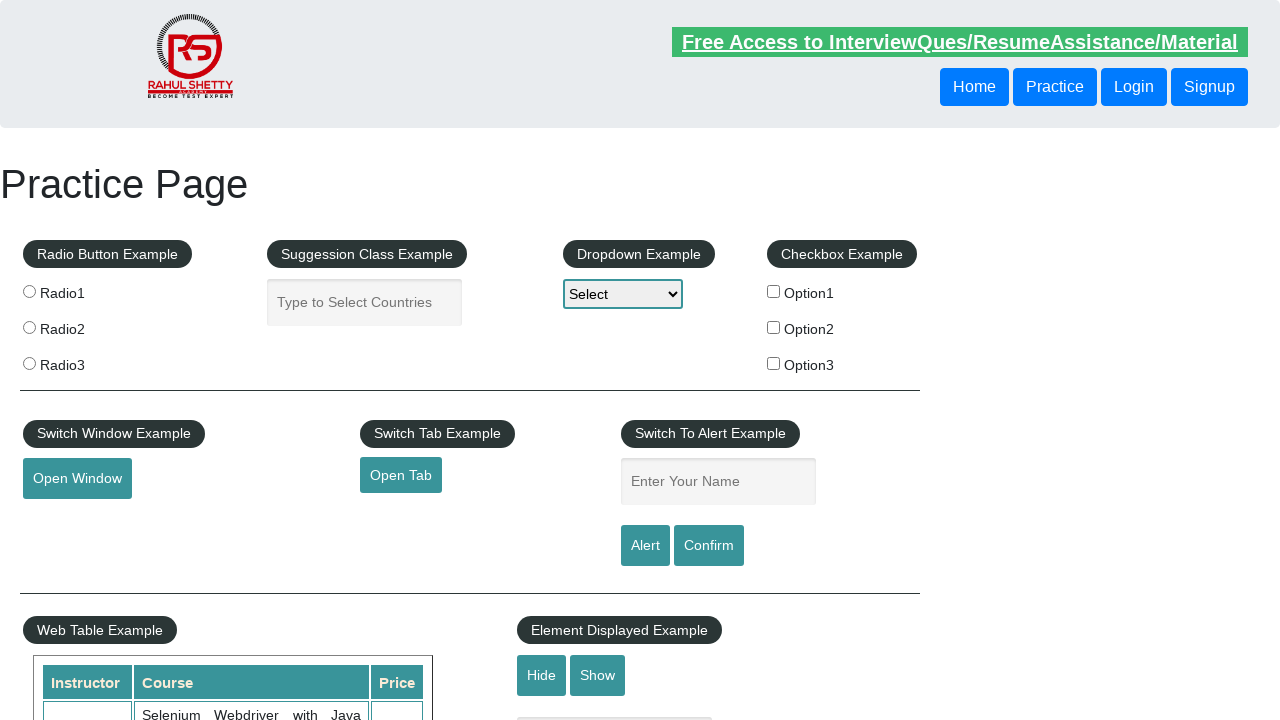

Located all checkboxes on the page
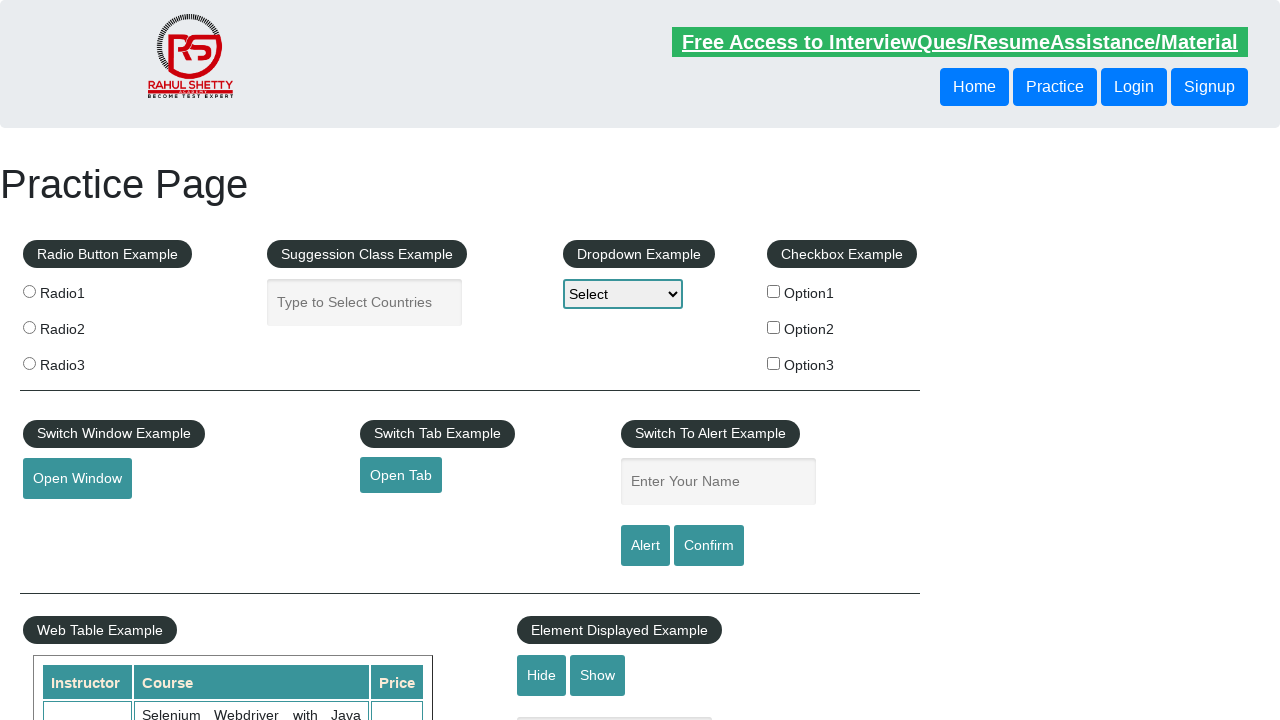

Counted checkboxes: 3 total found
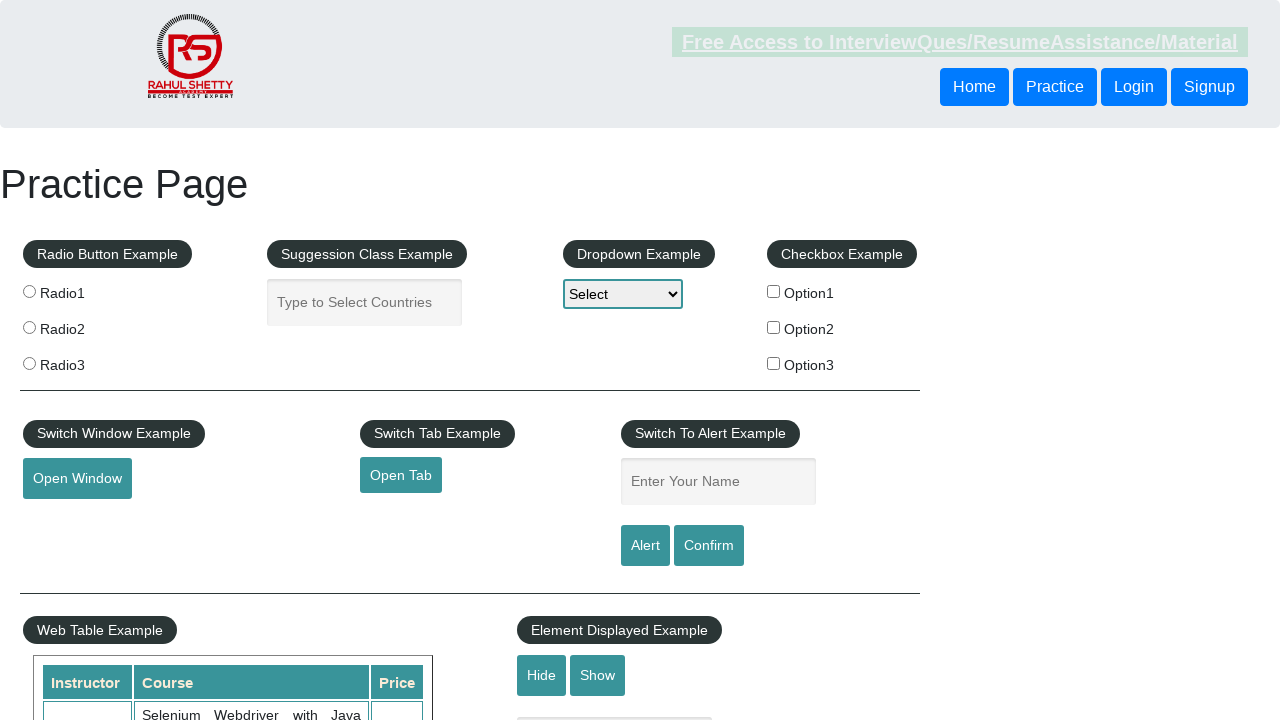

Clicked on the first checkbox option (option1) at (774, 291) on input[value='option1']
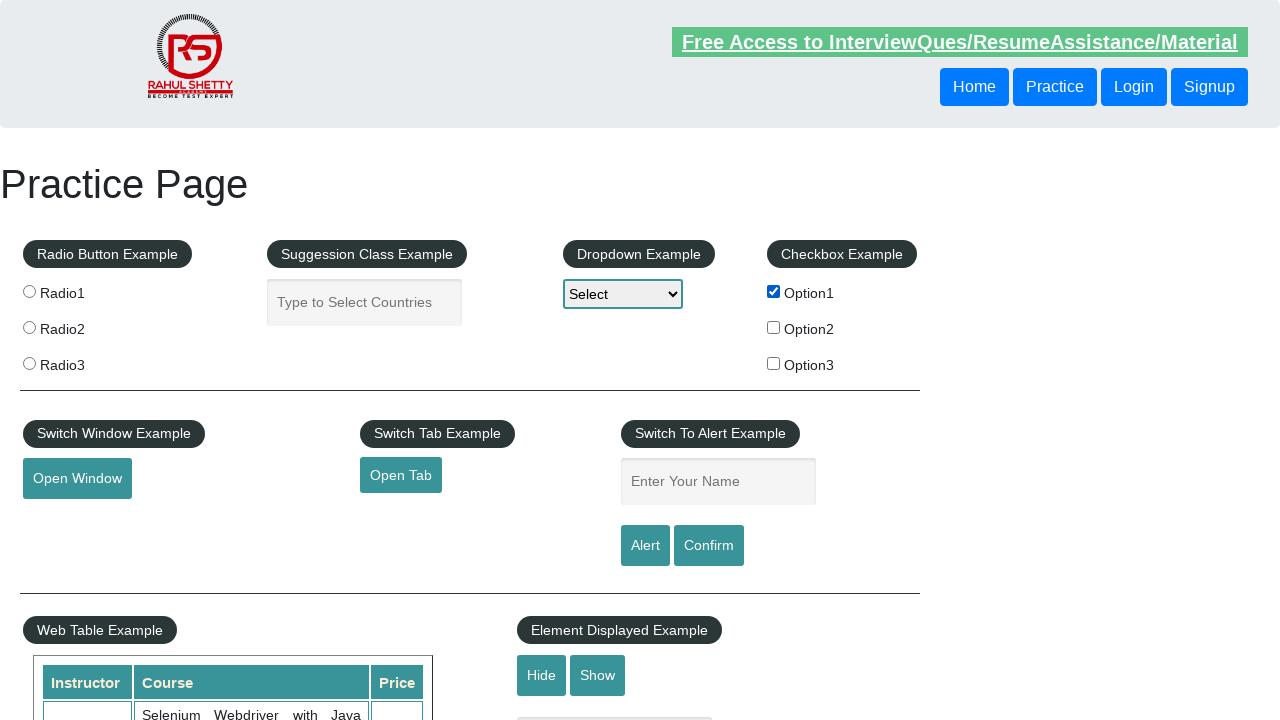

Verified that checkbox option1 is selected
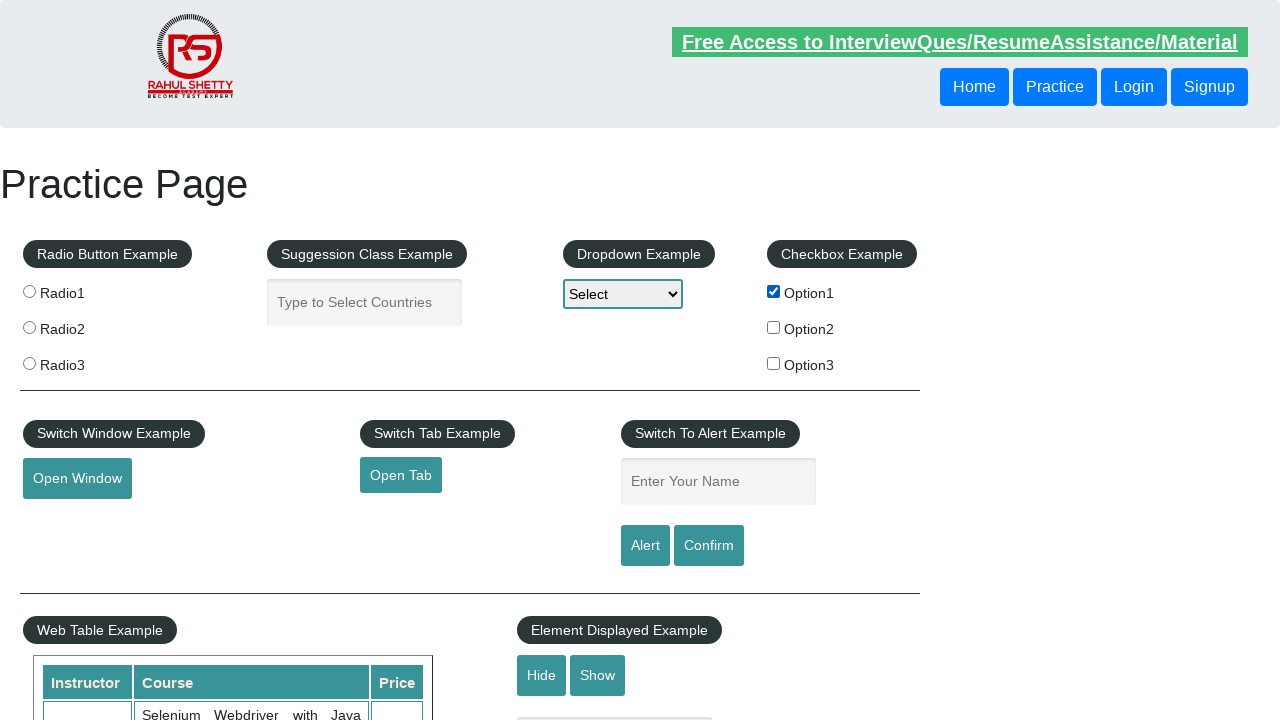

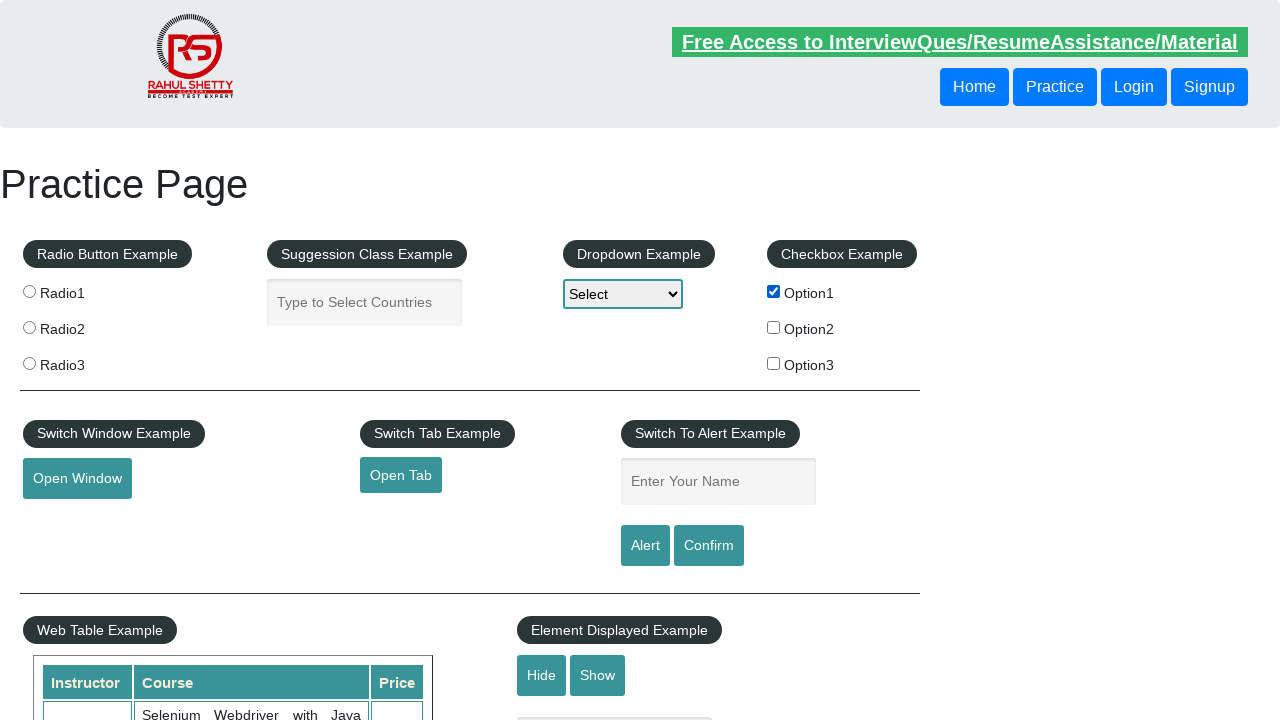